Tests iterating through a table to find a row containing 'Python' and verifying the price in the adjacent cell equals 25

Starting URL: https://rahulshettyacademy.com/AutomationPractice/

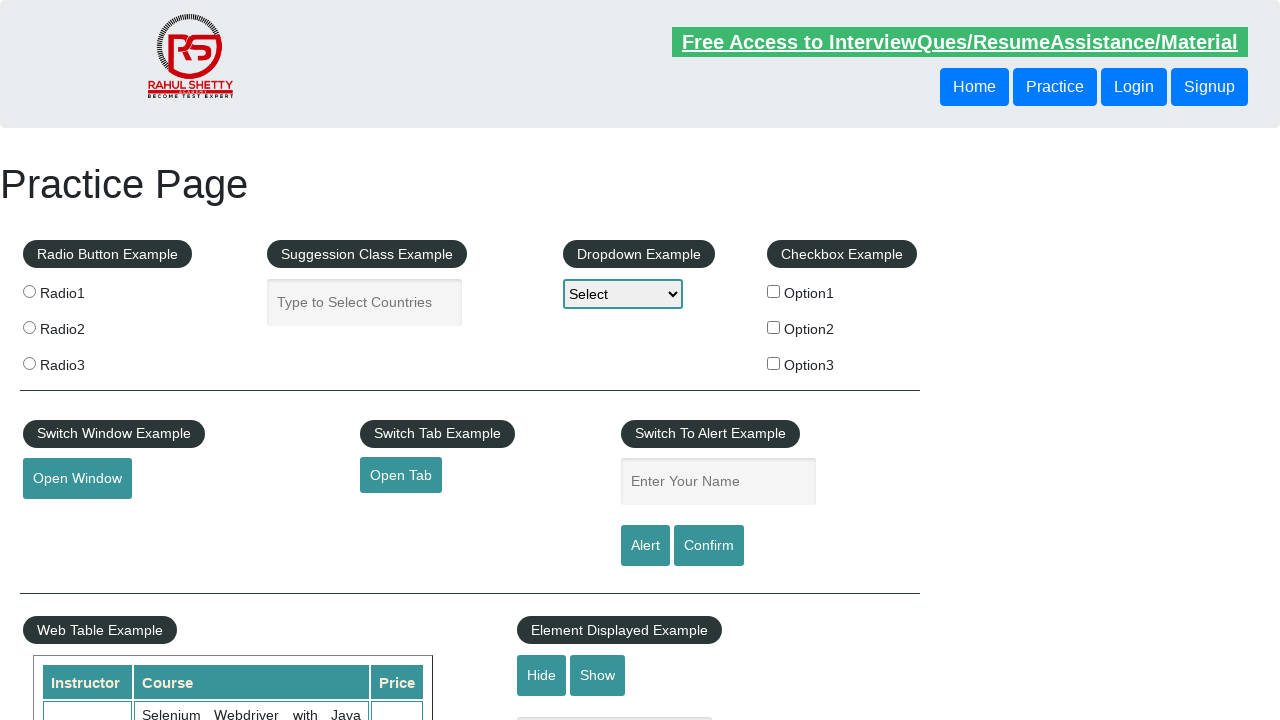

Waited for table to load - second column cells are visible
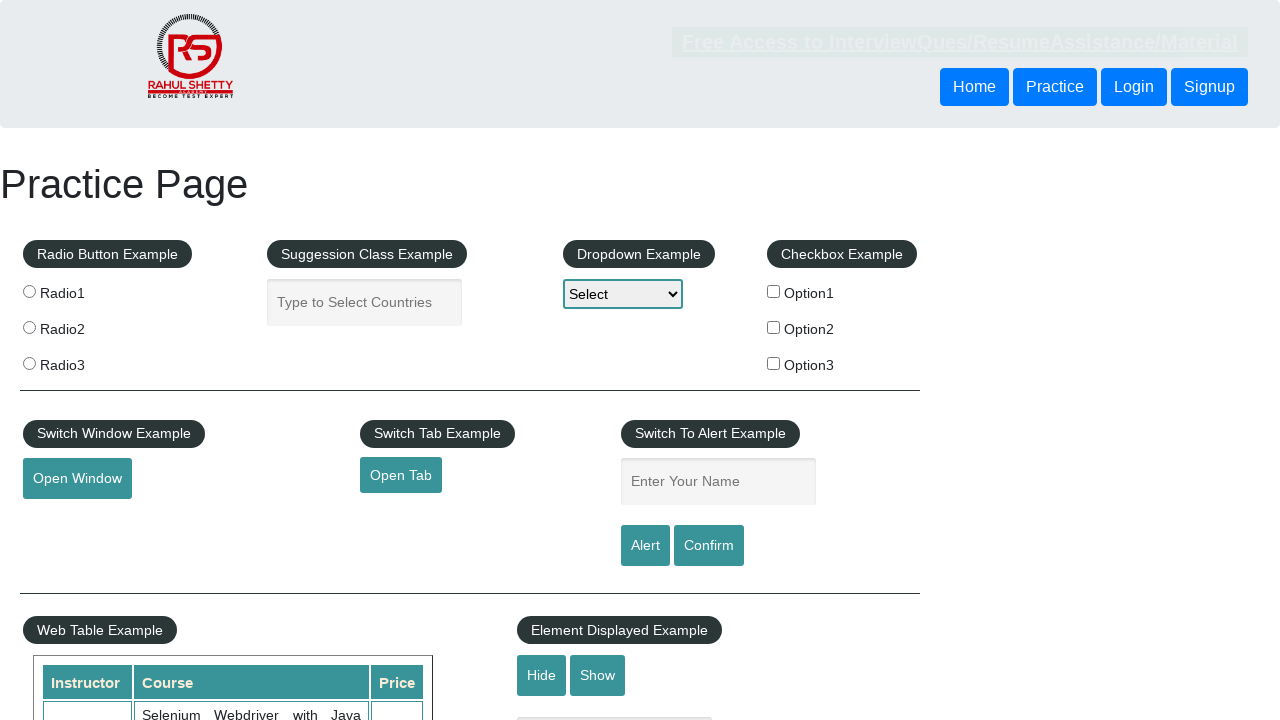

Retrieved all cells from second column of table
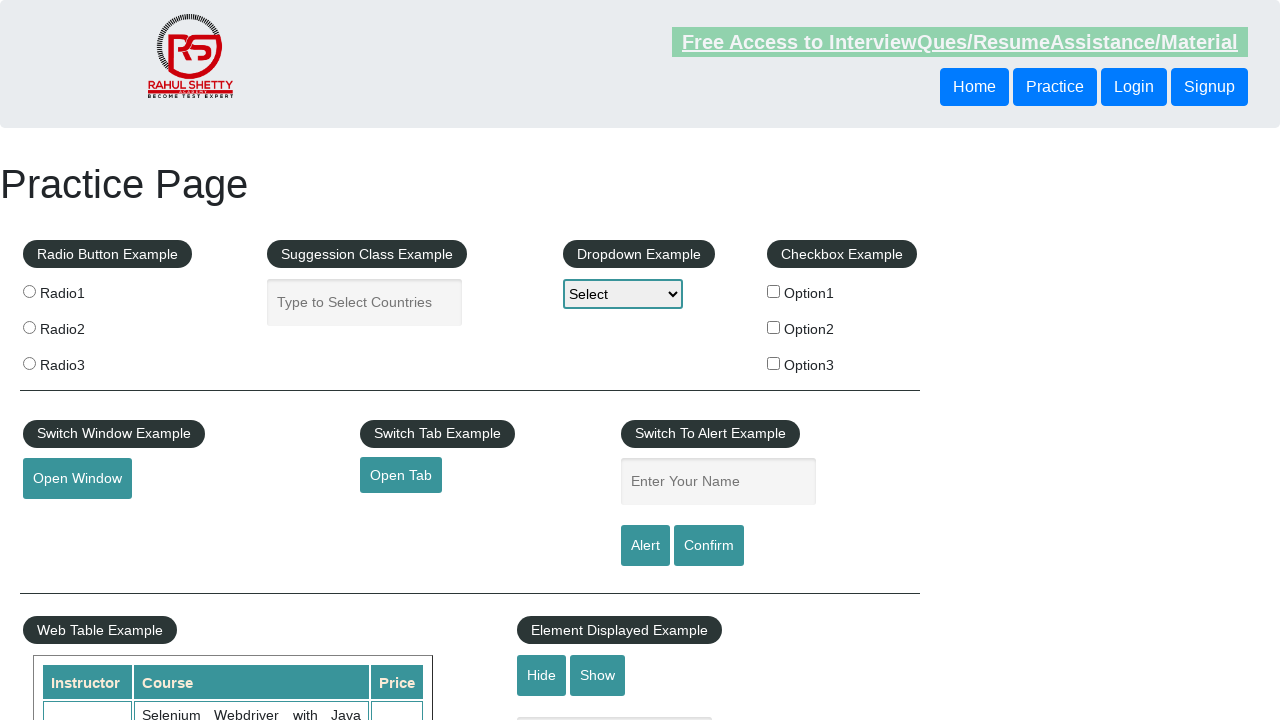

Found 'Python' in table row at index 7
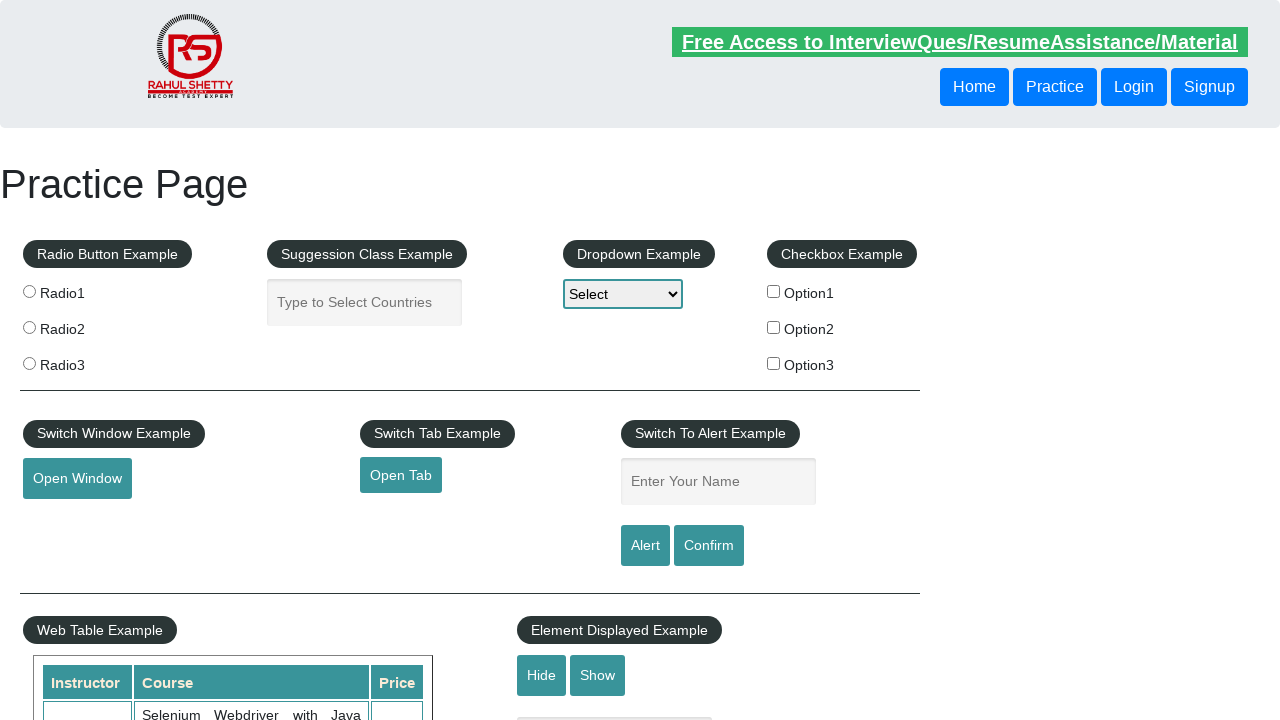

Retrieved price from adjacent cell: 25
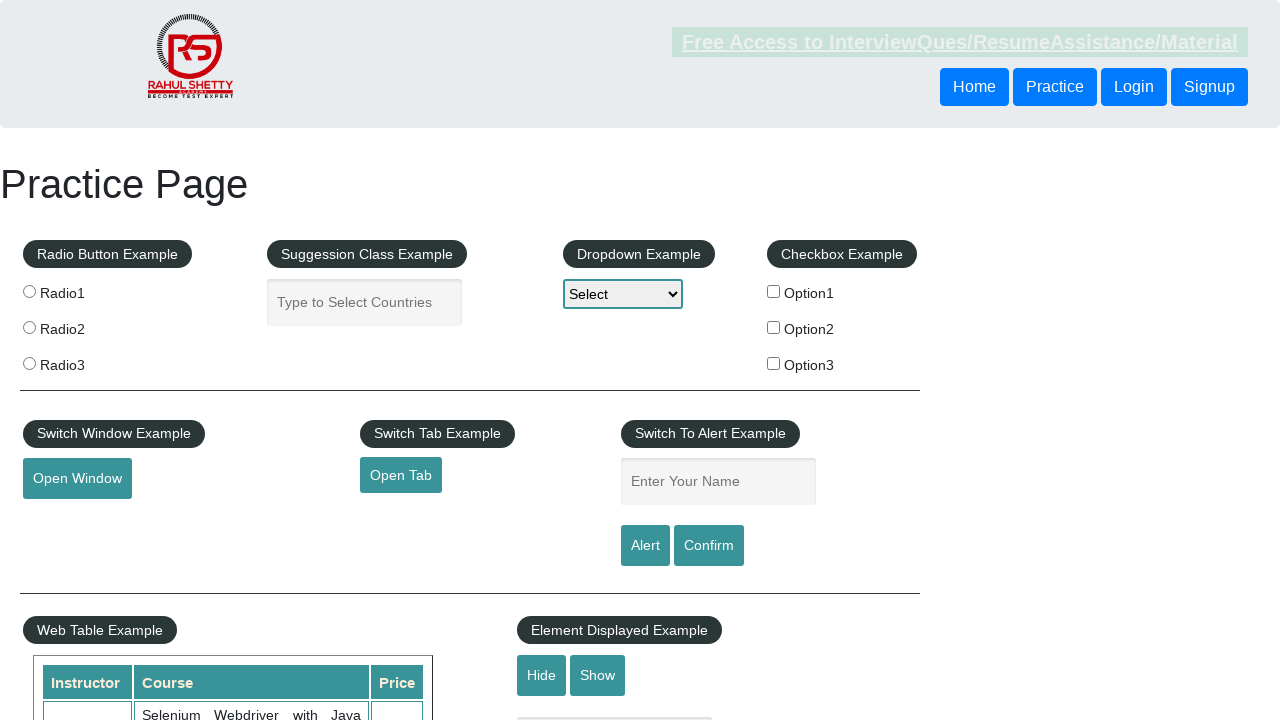

Verified that Python price equals 25
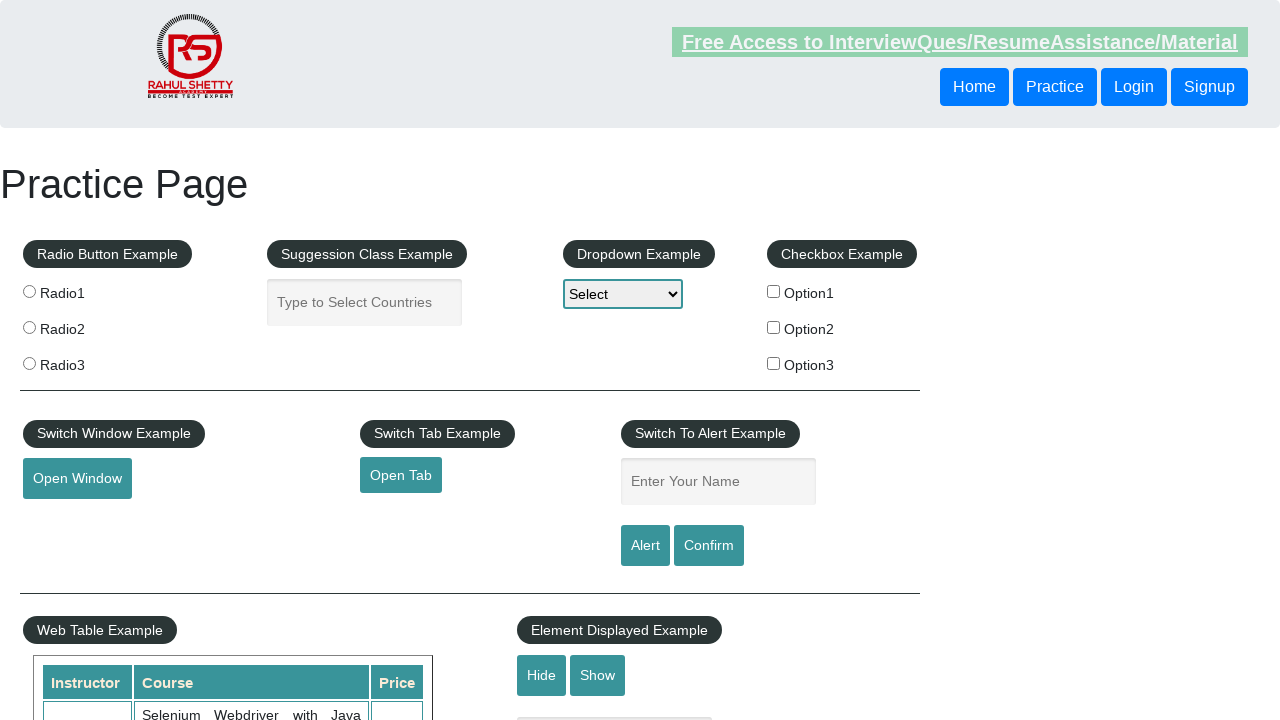

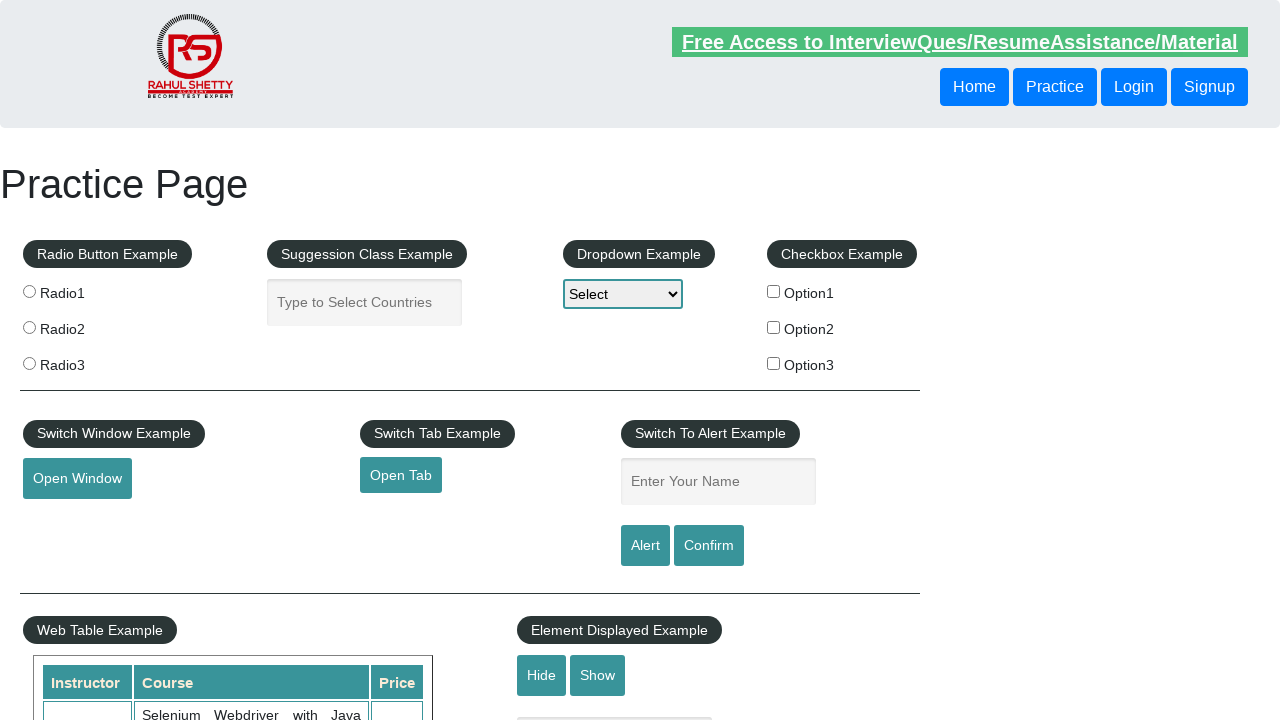